Navigates to Tata CLiQ website and retrieves page title and URL information

Starting URL: https://tatacliq.com

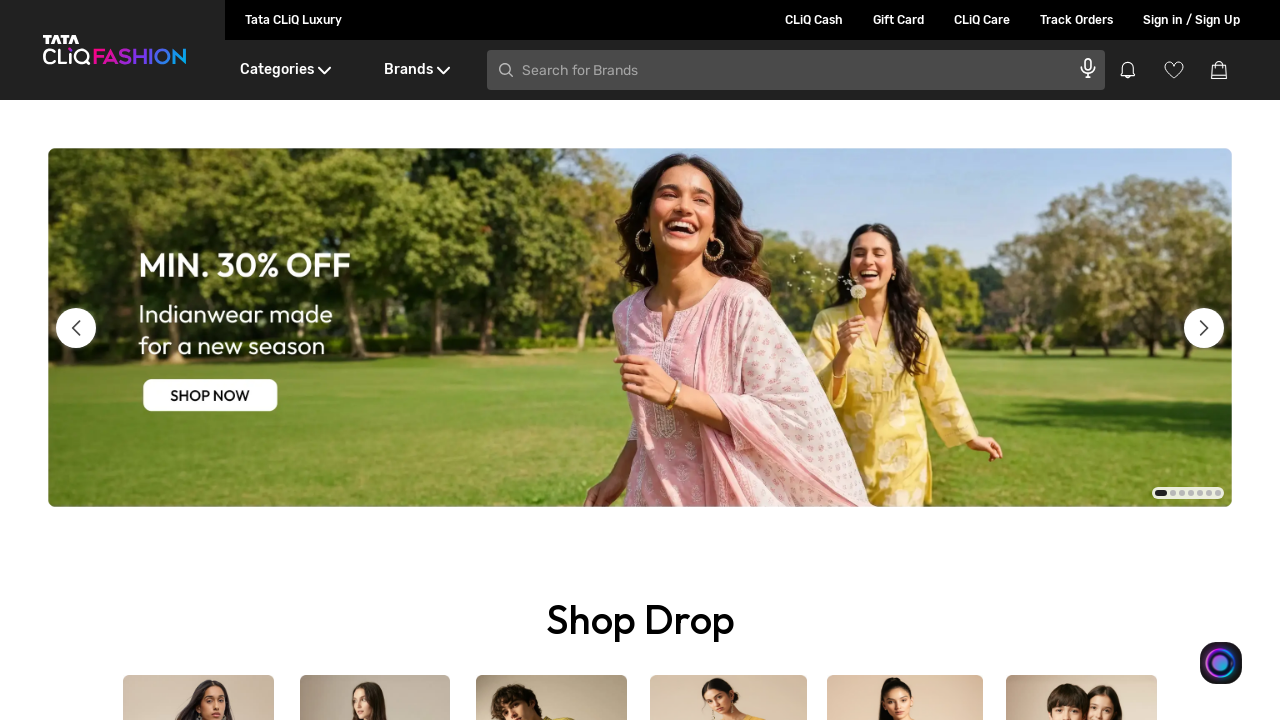

Retrieved page title from Tata CLiQ website
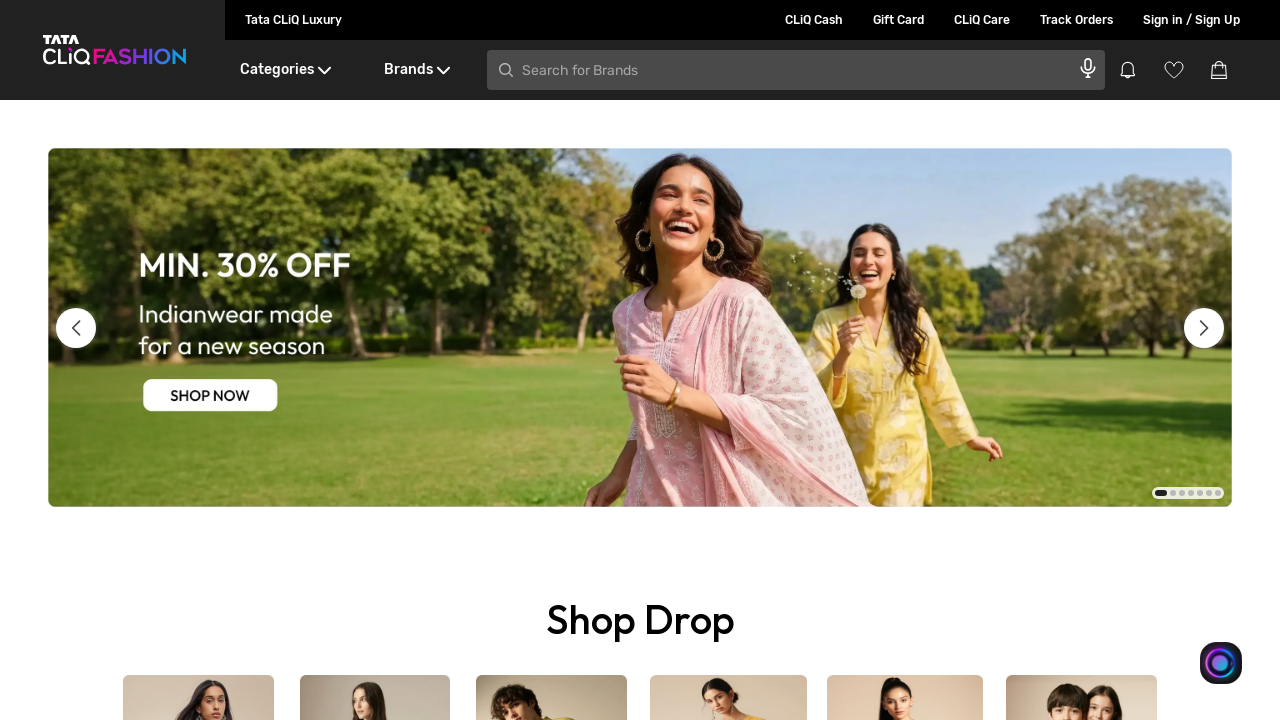

Retrieved current URL from Tata CLiQ website
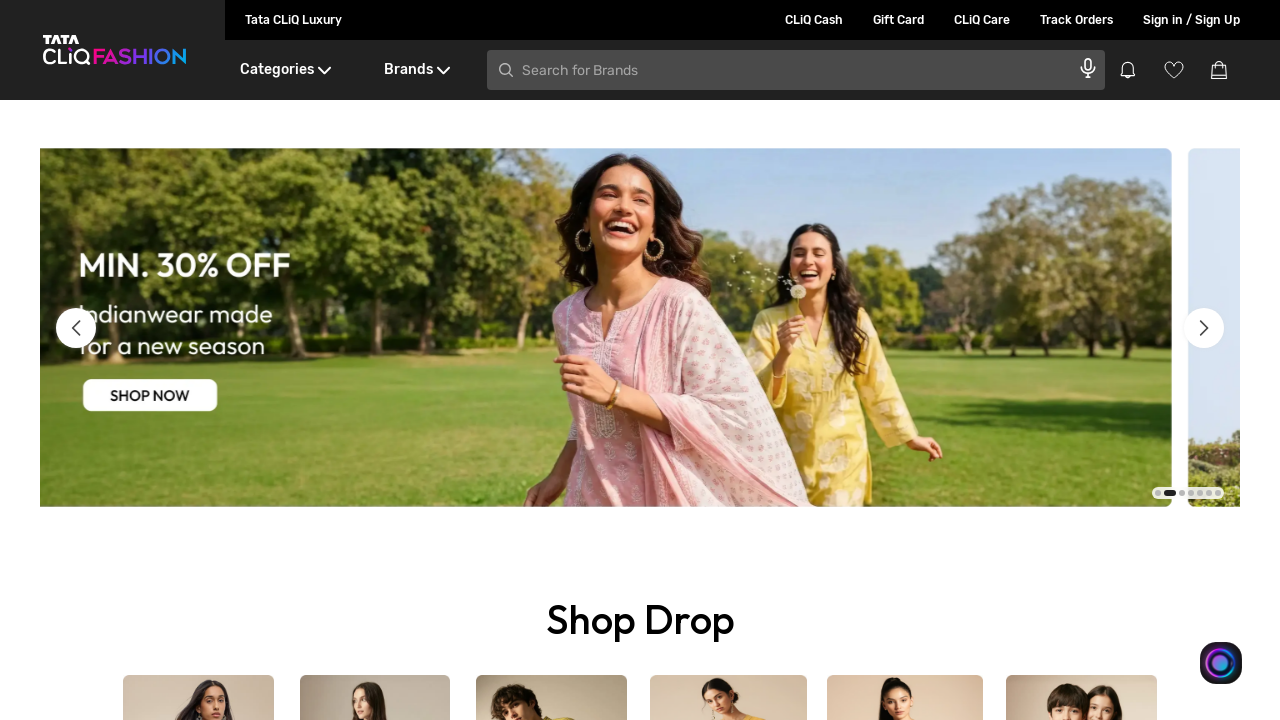

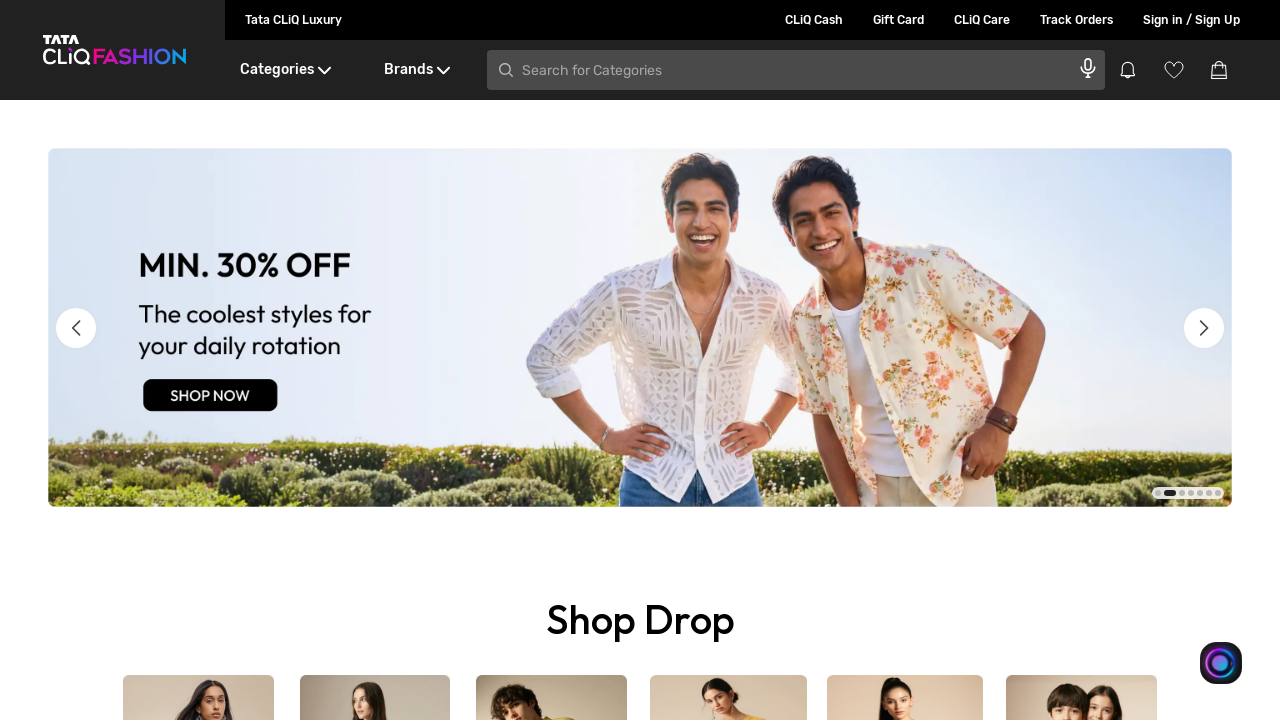